Navigates to a page, clicks a mathematically calculated link, fills out a form with personal information, and submits it

Starting URL: http://suninjuly.github.io/find_link_text

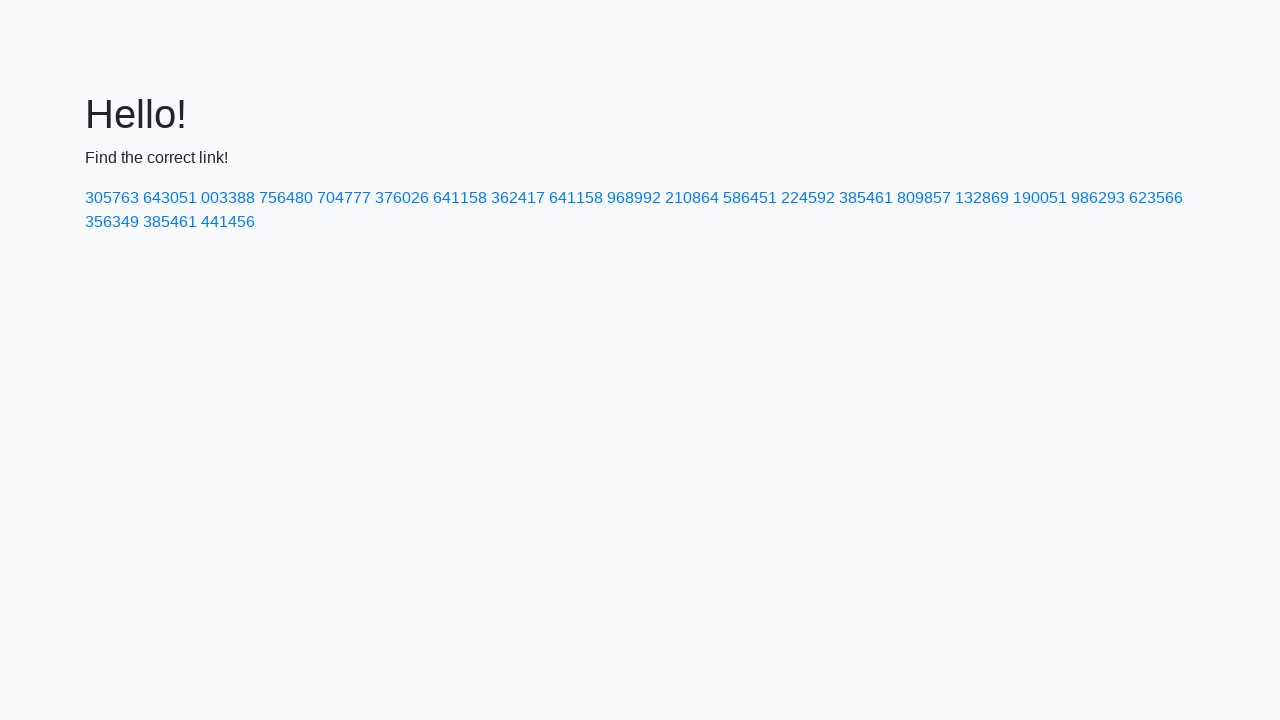

Navigated to the starting page
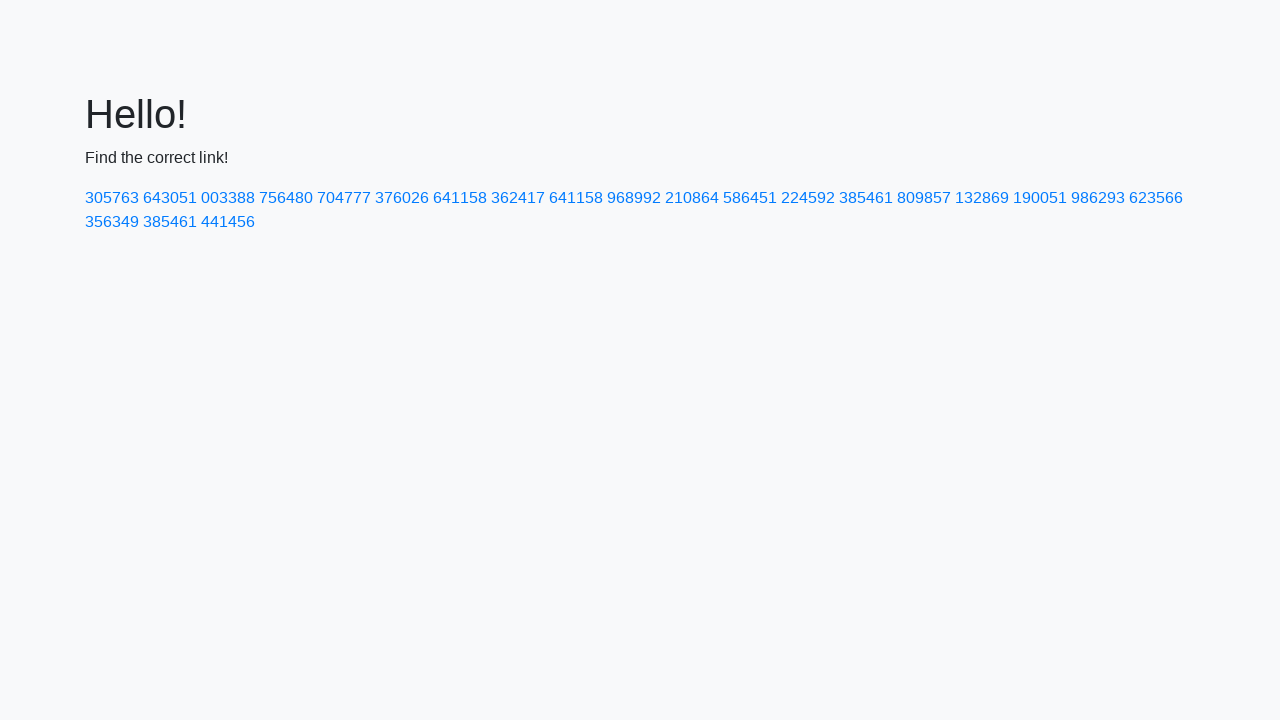

Clicked the mathematically calculated link with text '224592' at (808, 198) on text=224592
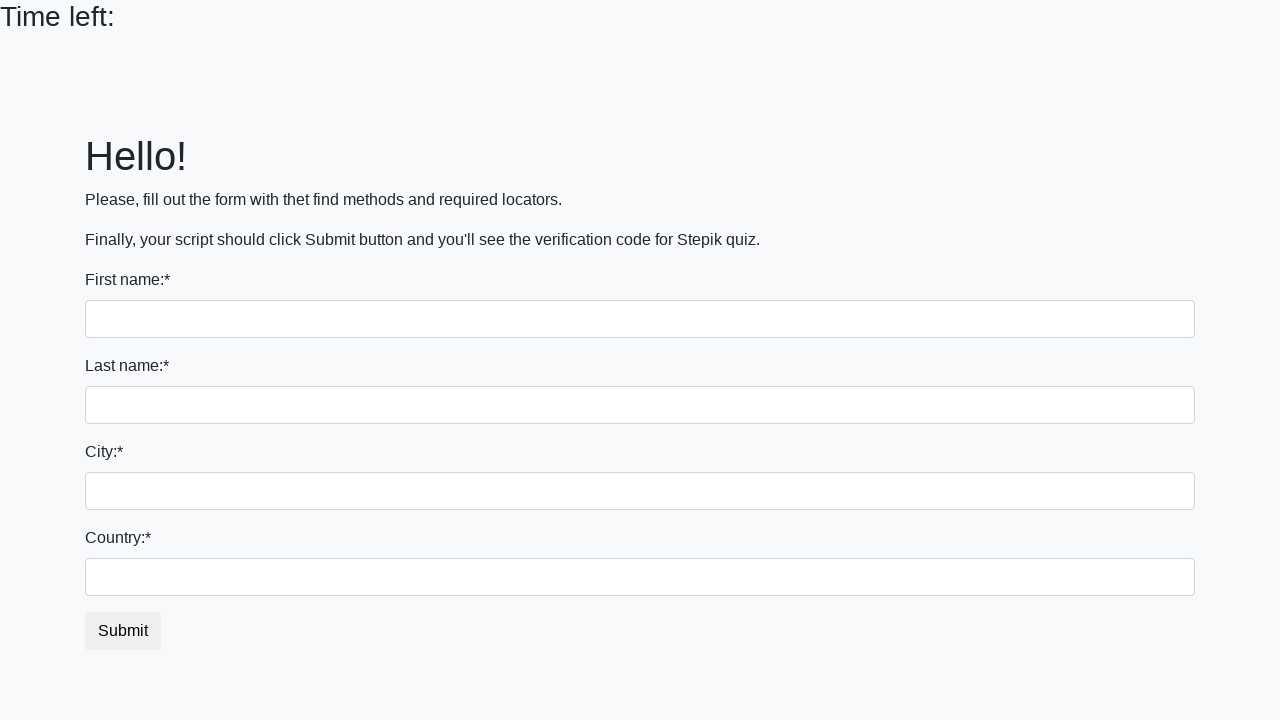

Filled first name field with 'Ivan' on input:first-of-type
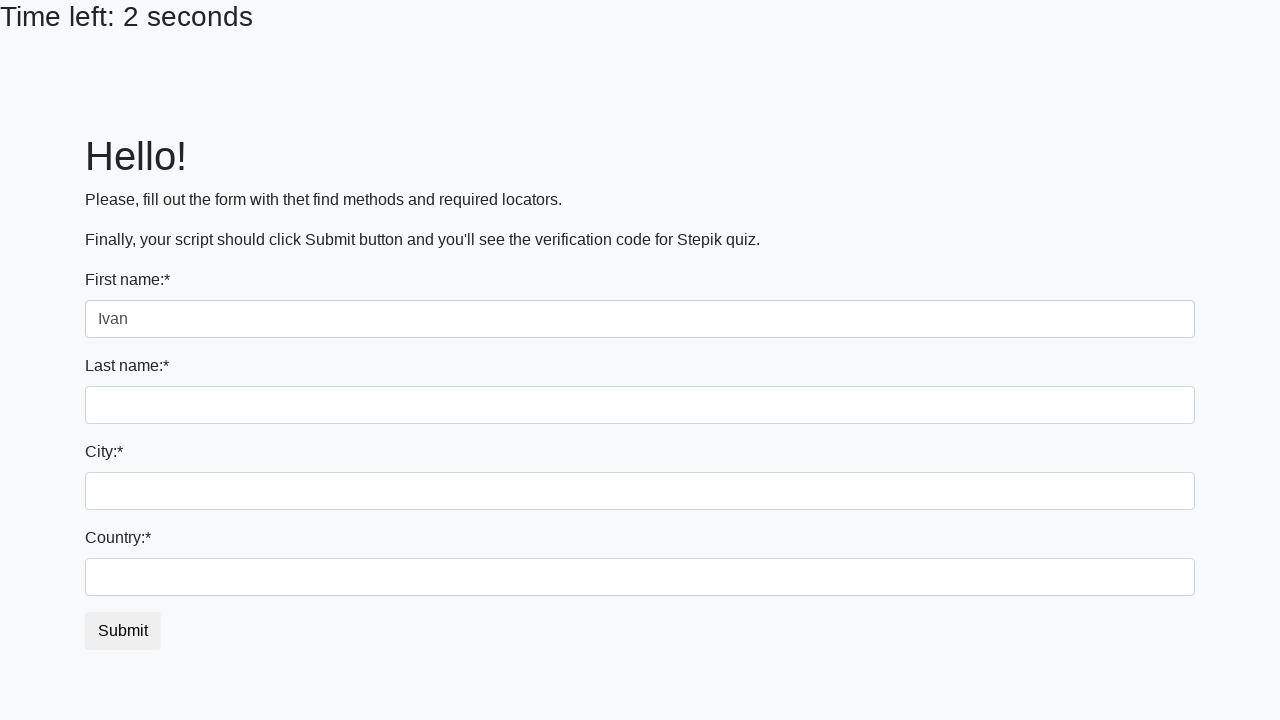

Filled last name field with 'Petrov' on input[name='last_name']
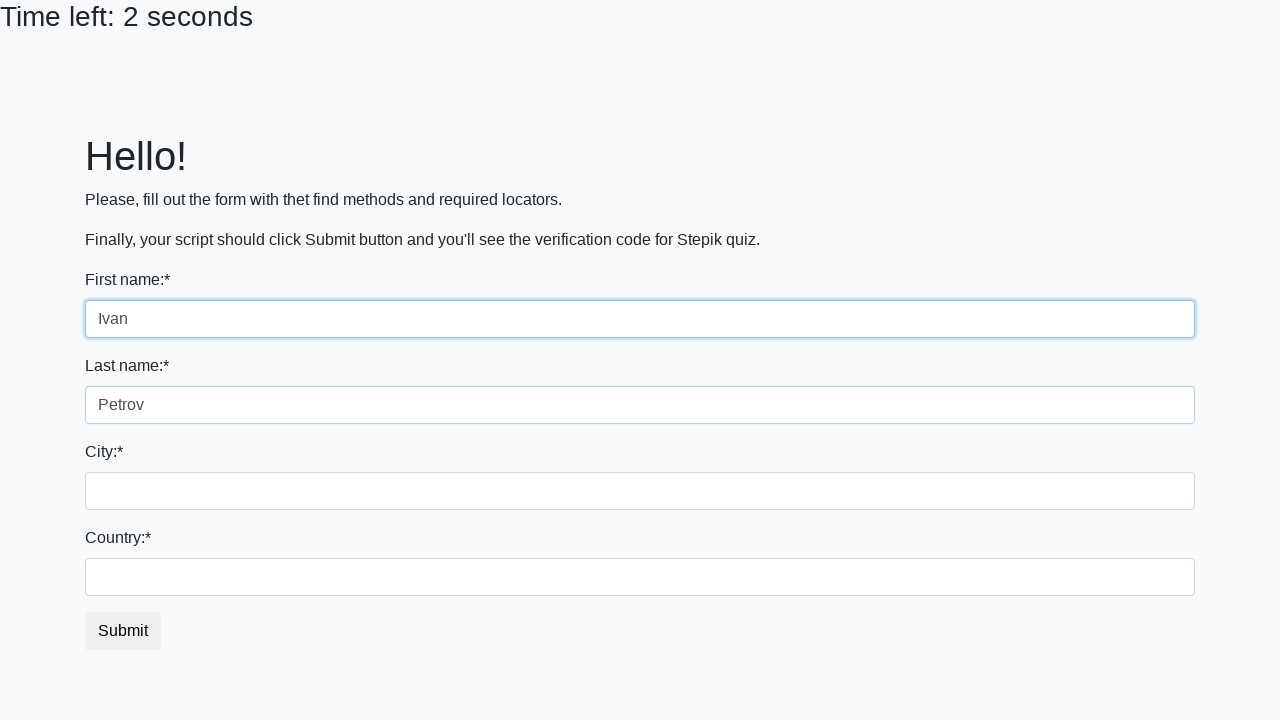

Filled city field with 'Smolensk' on .city
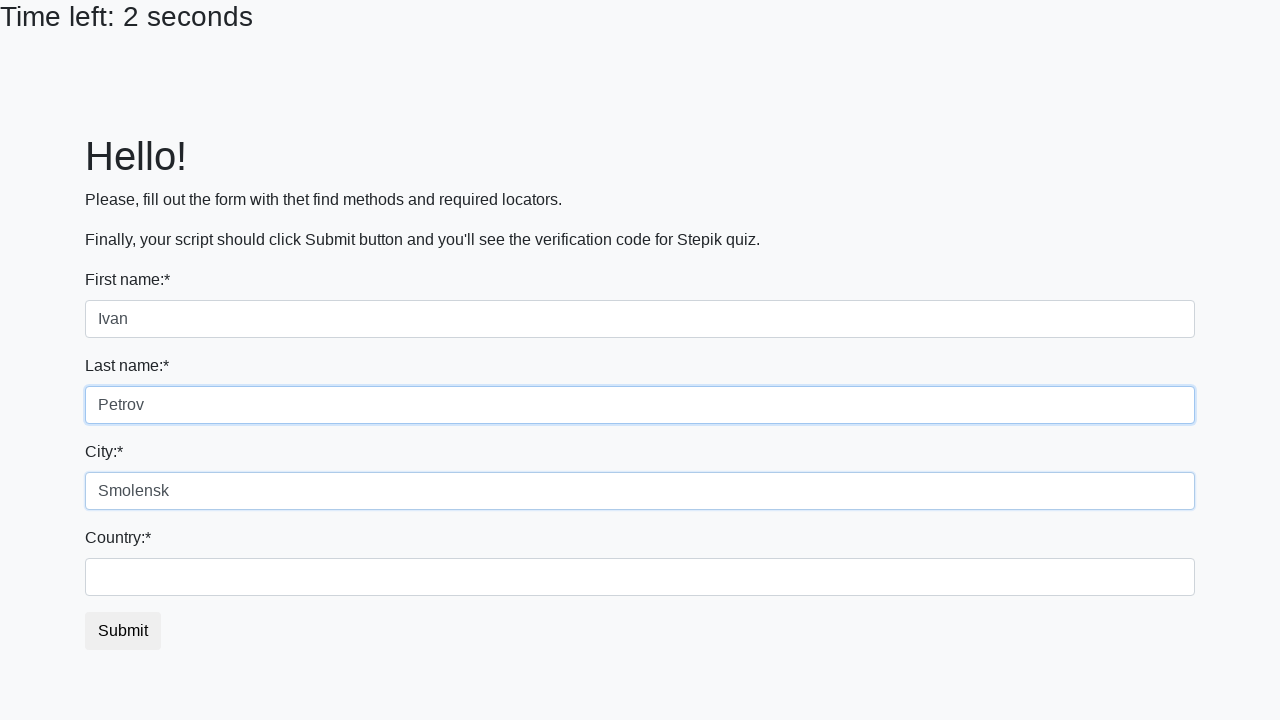

Filled country field with 'Russia' on #country
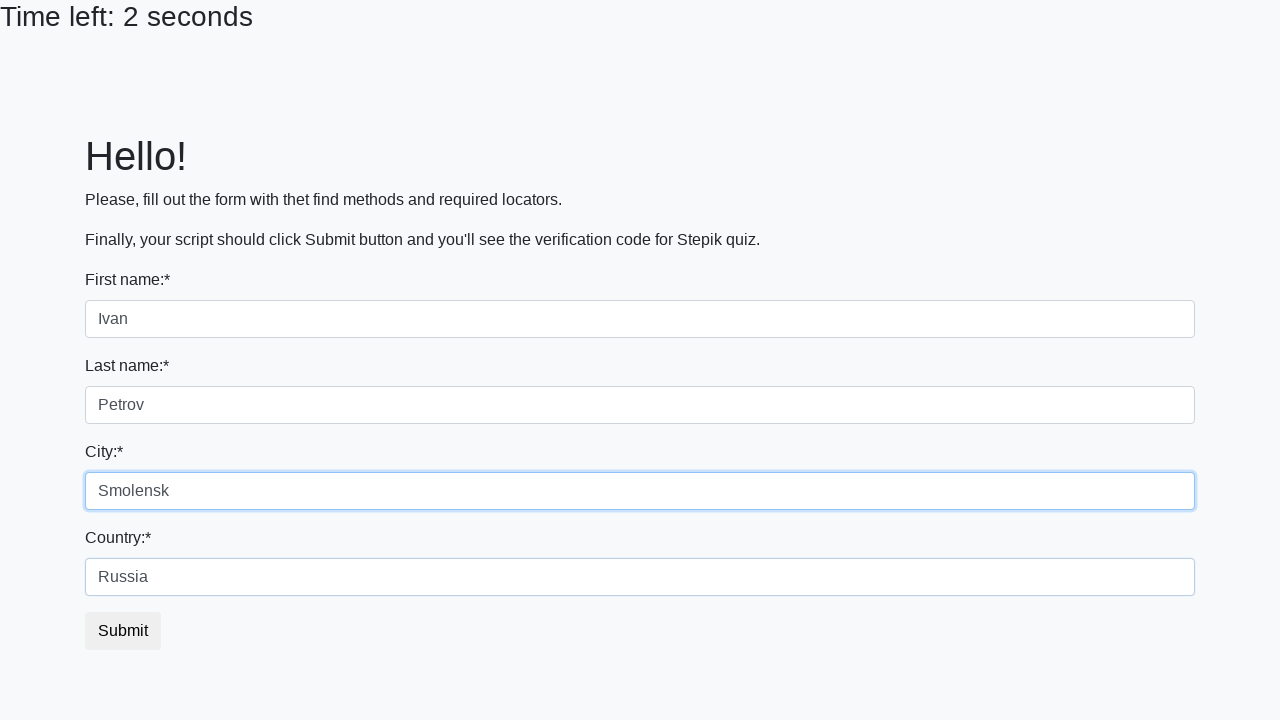

Submitted the form at (123, 631) on button.btn
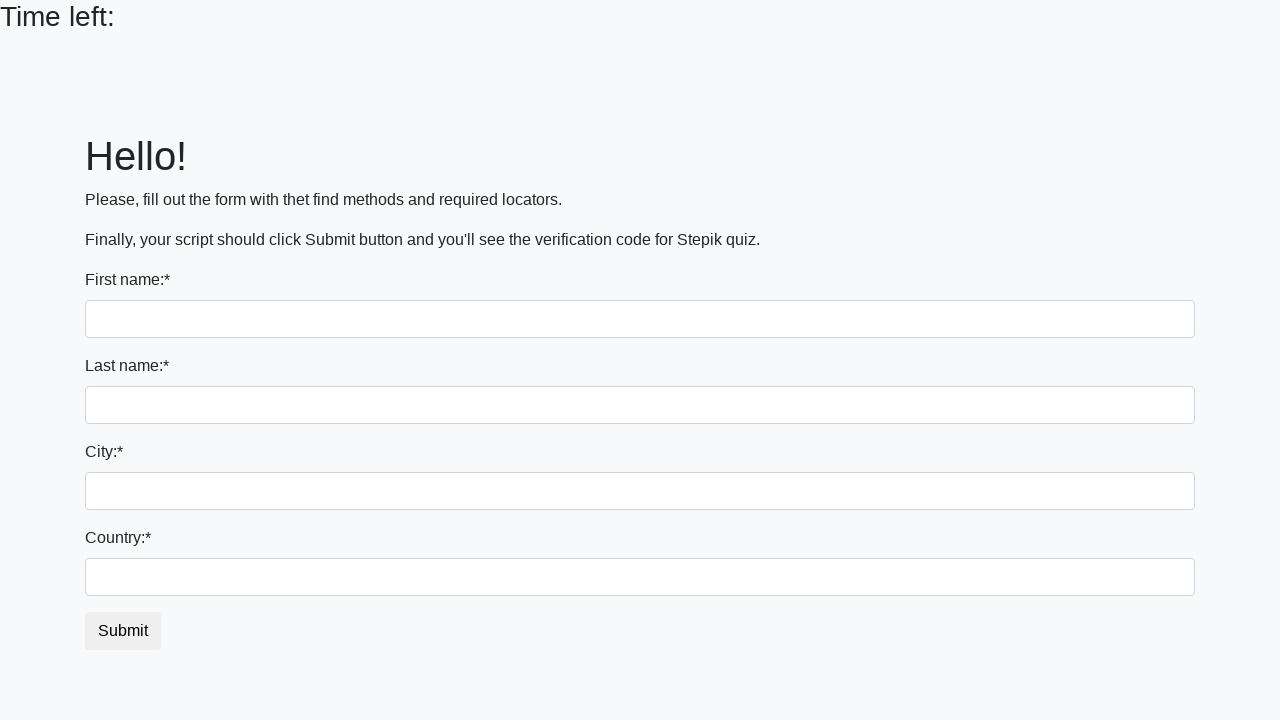

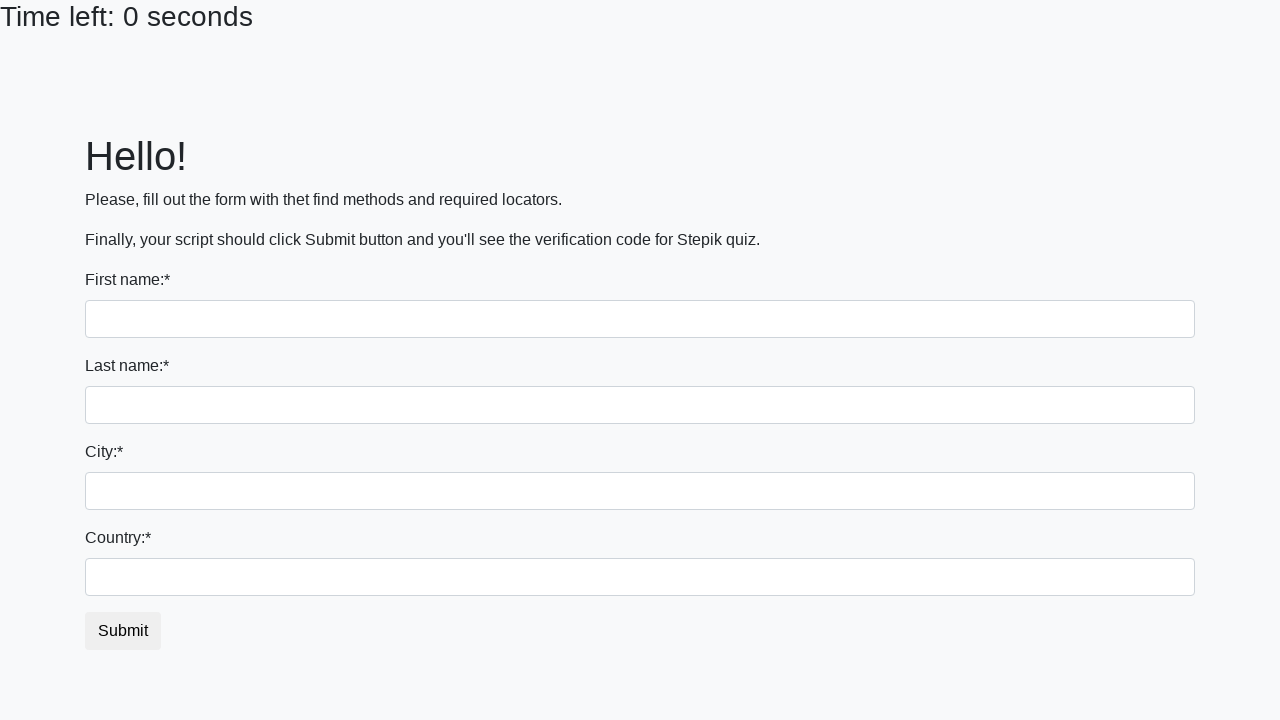